Tests date input by typing a date directly into the text box (May 2, 1959) and verifying it is set correctly

Starting URL: https://kristinek.github.io/site/examples/actions

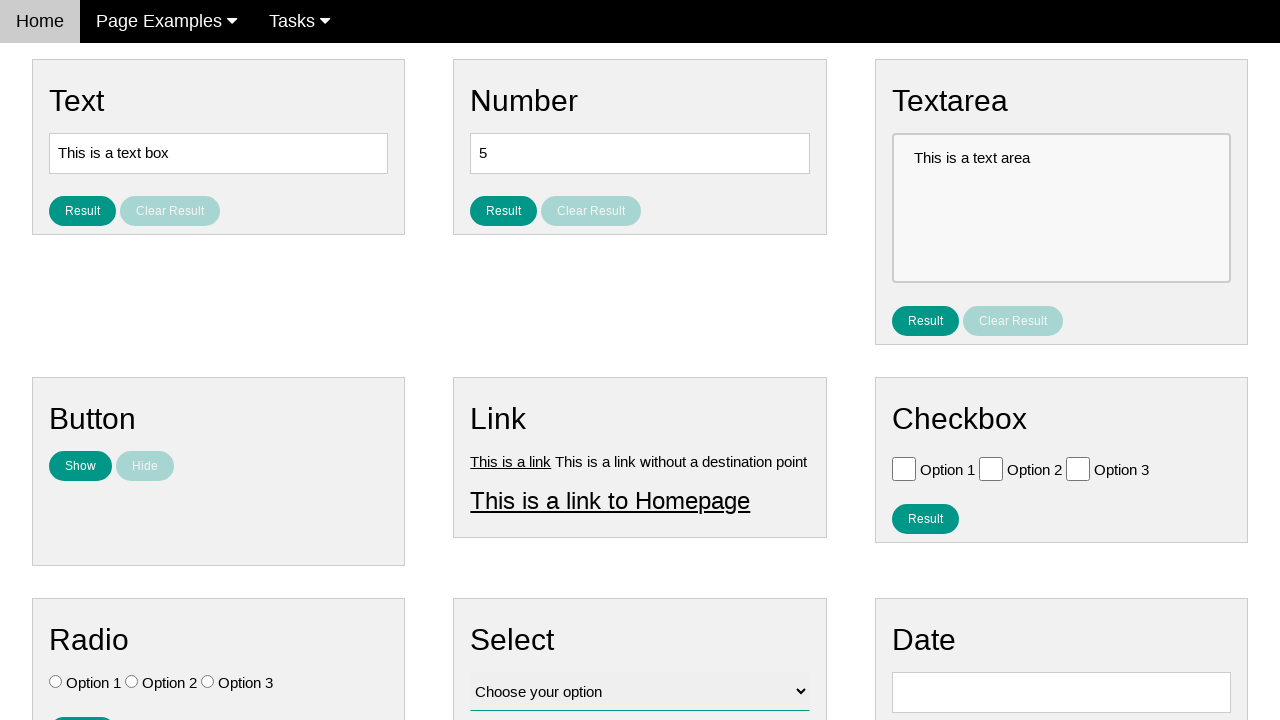

Clicked on date input field at (1061, 692) on #vfb-8
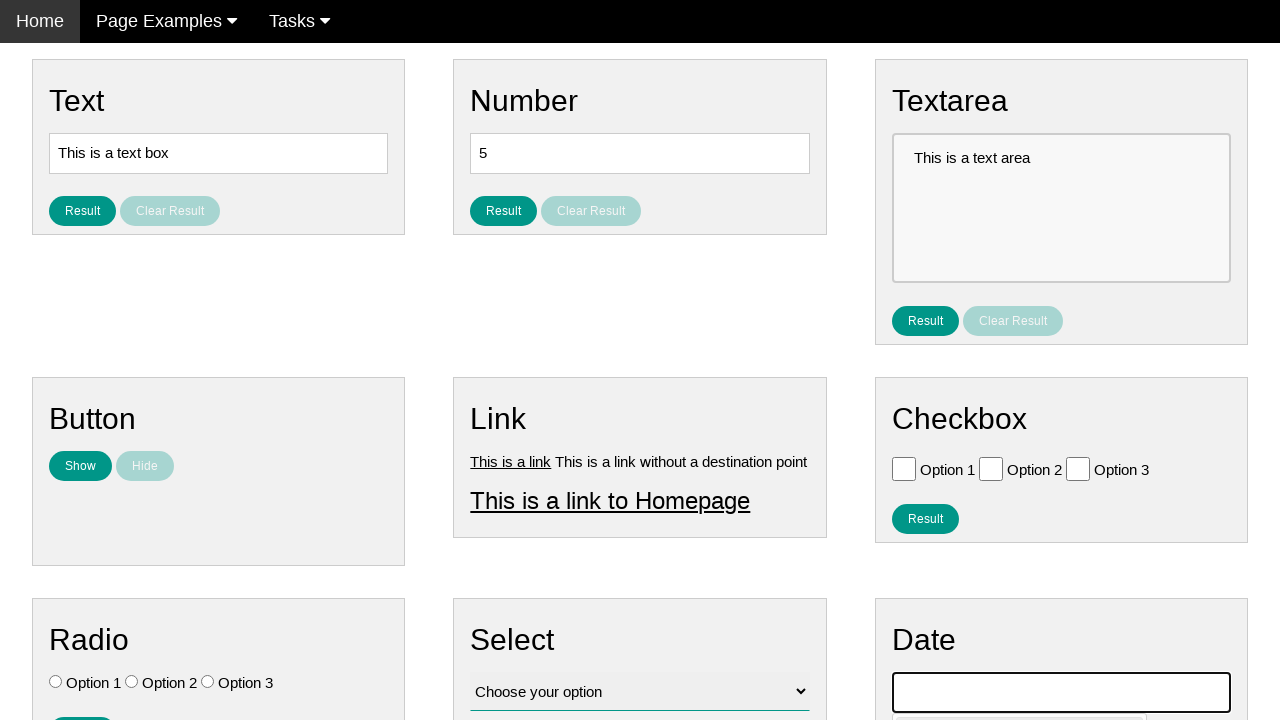

Filled date input field with '06/02/1959' on #vfb-8
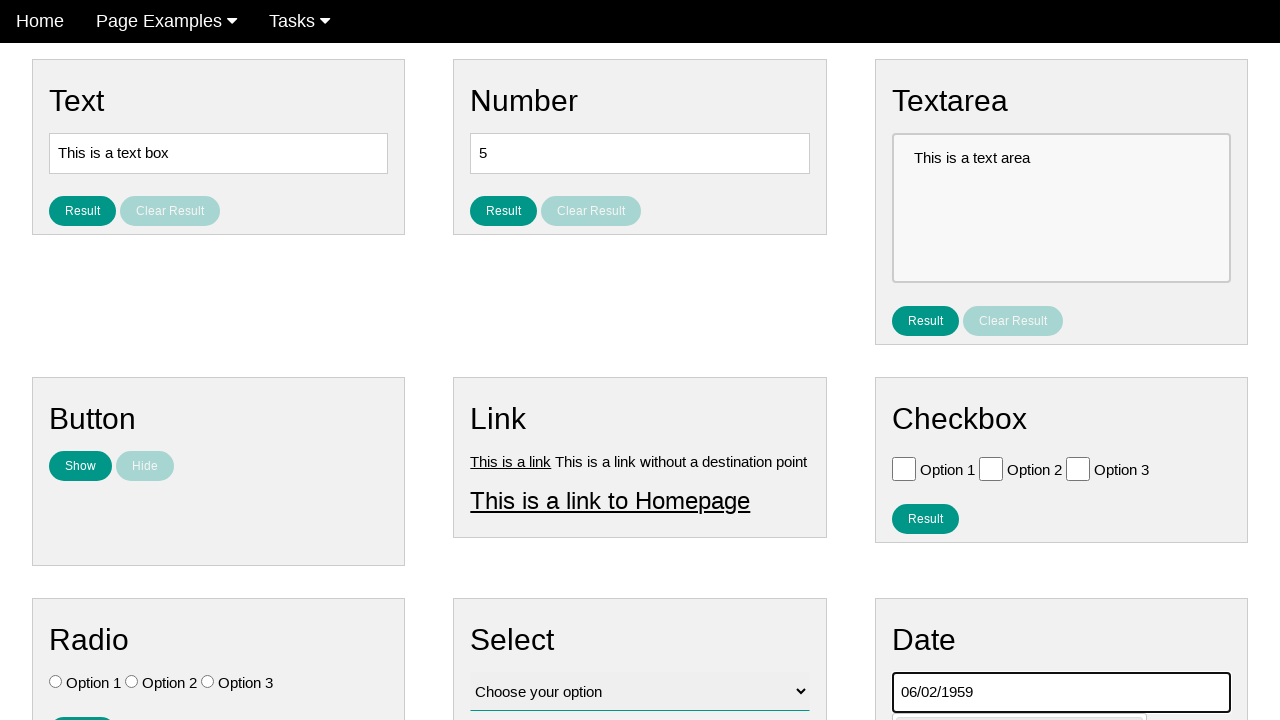

Retrieved date input value for verification
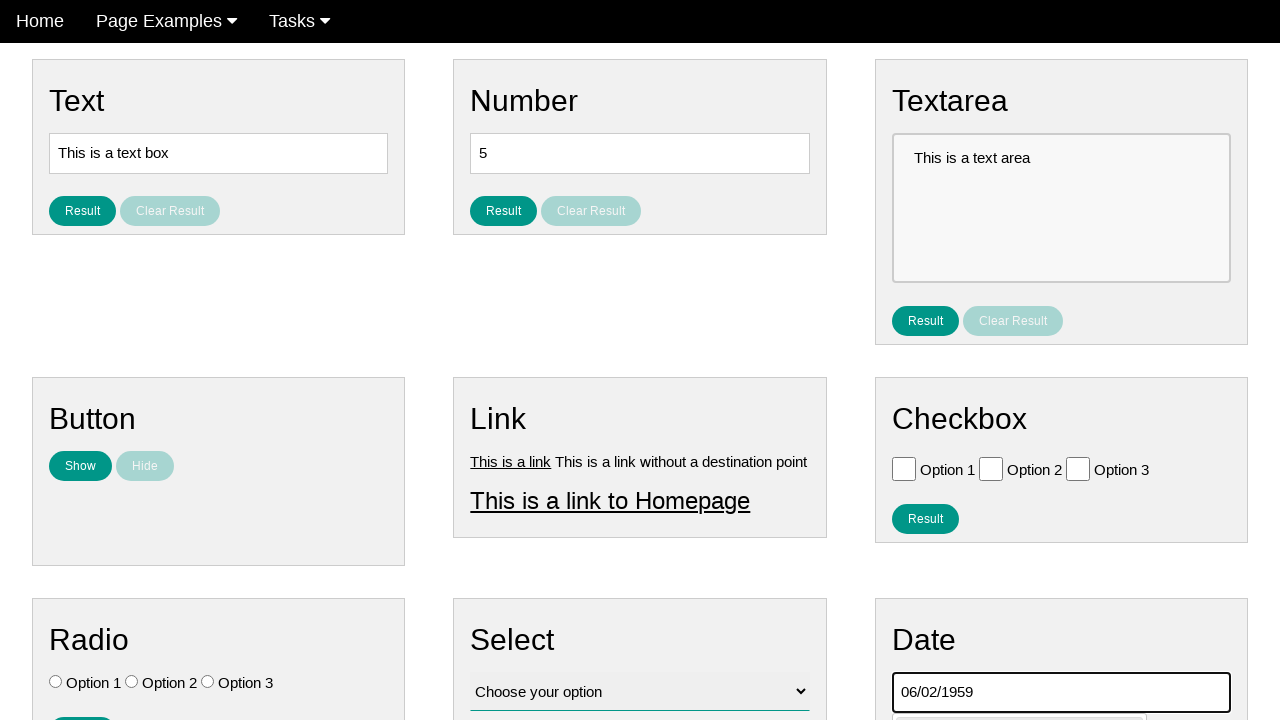

Verified date value is correctly set to '06/02/1959'
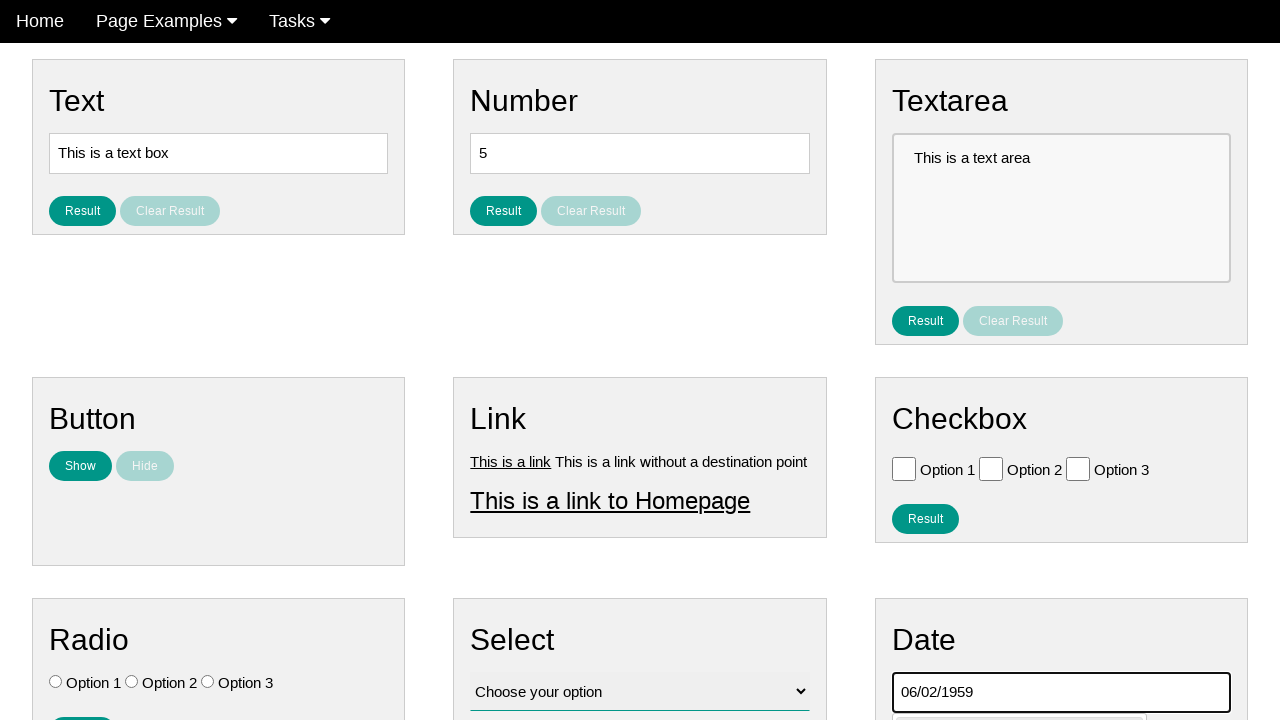

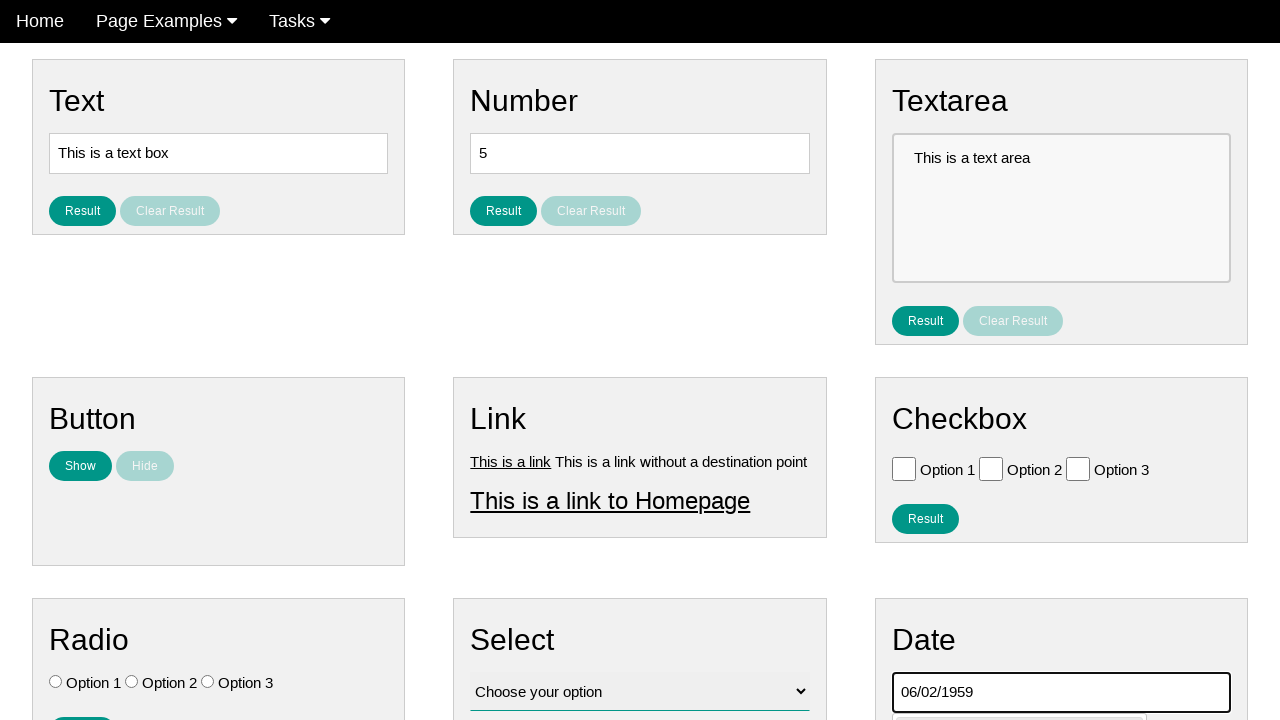